Navigates through key application pages including events, directory search, and people pages

Starting URL: http://events.flinders.edu.au

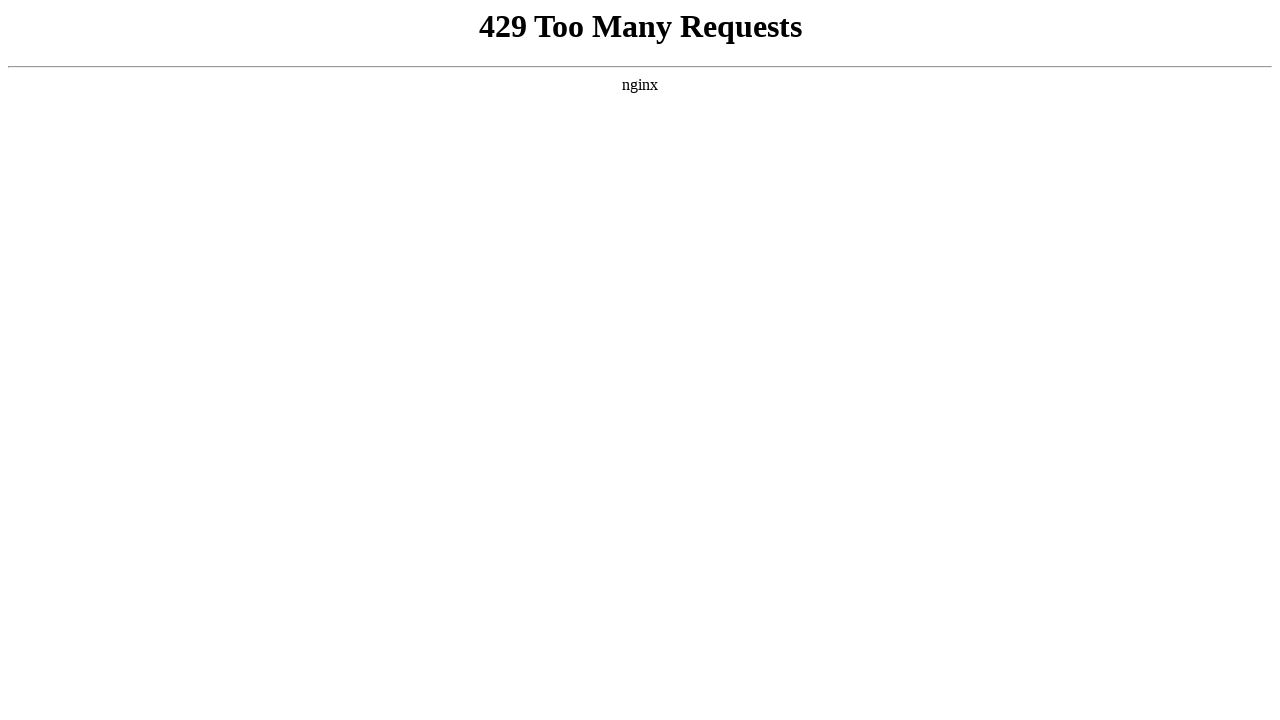

Navigated to directory search form page
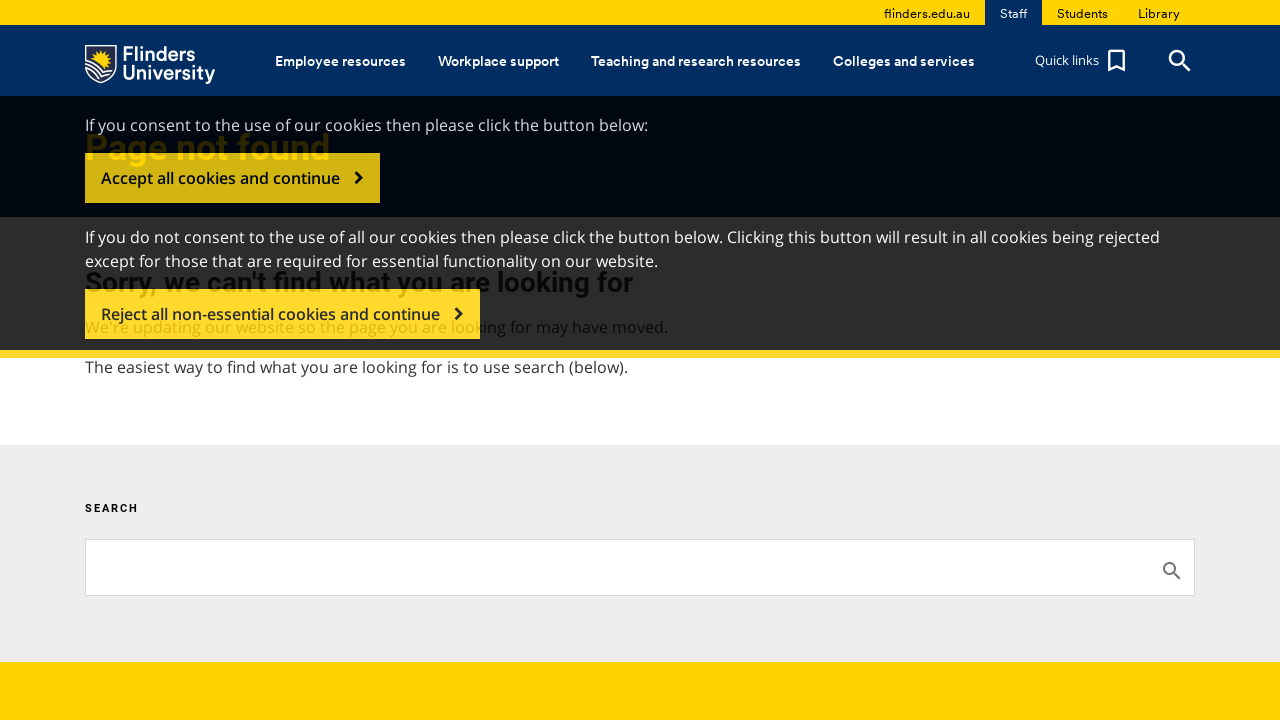

Navigated to John Roddick people profile page
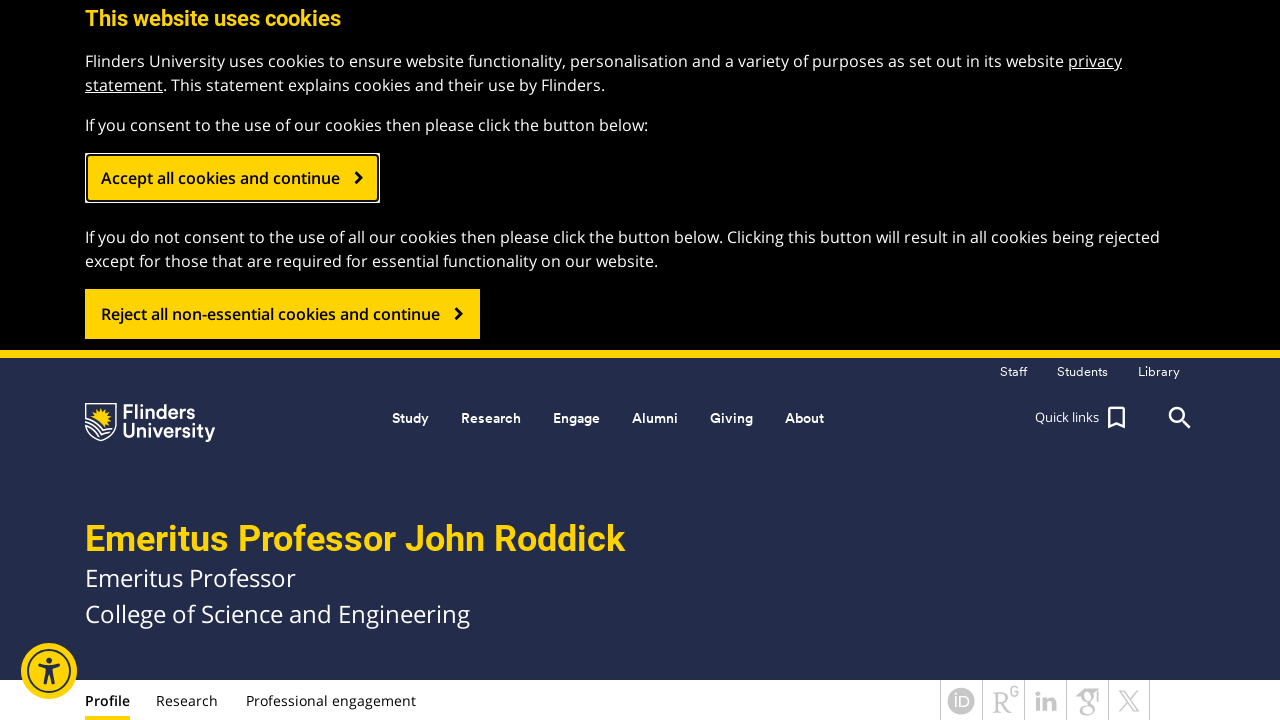

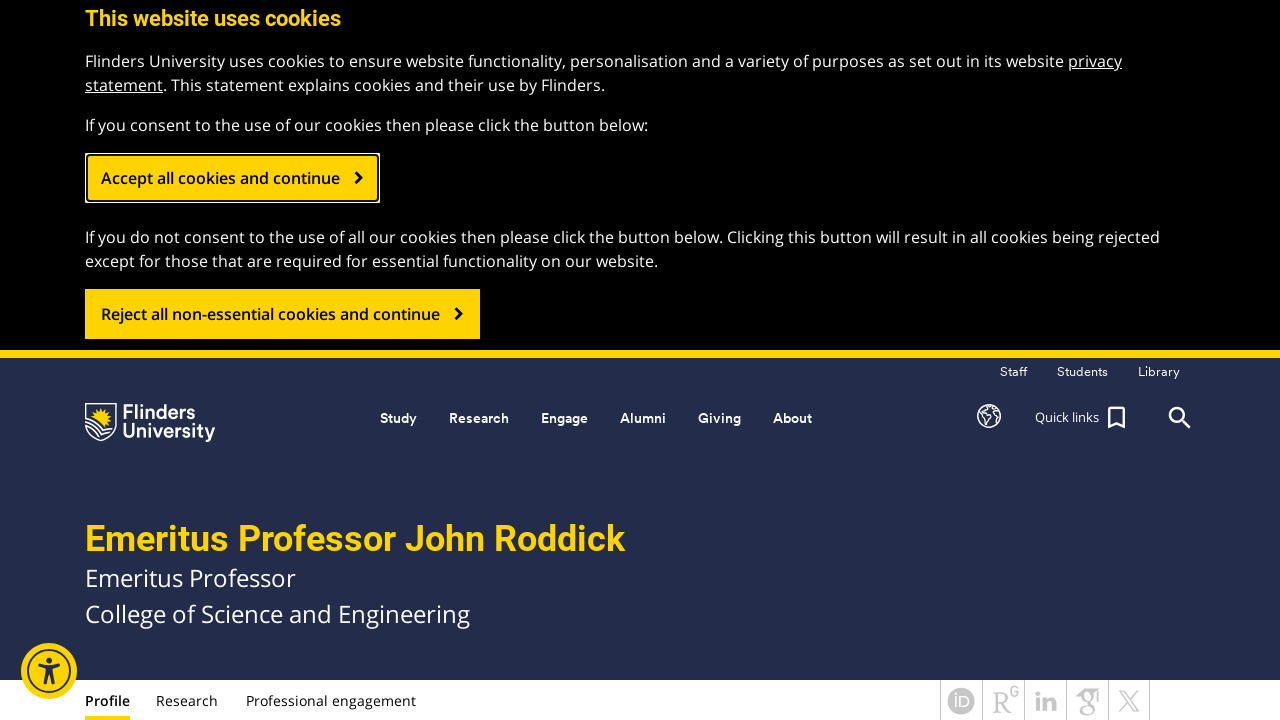